Tests footer link navigation by locating footer links in a specific column, opening each link in a new tab using Ctrl+Enter, then switching through all opened tabs to verify they loaded.

Starting URL: http://qaclickacademy.com/practice.php

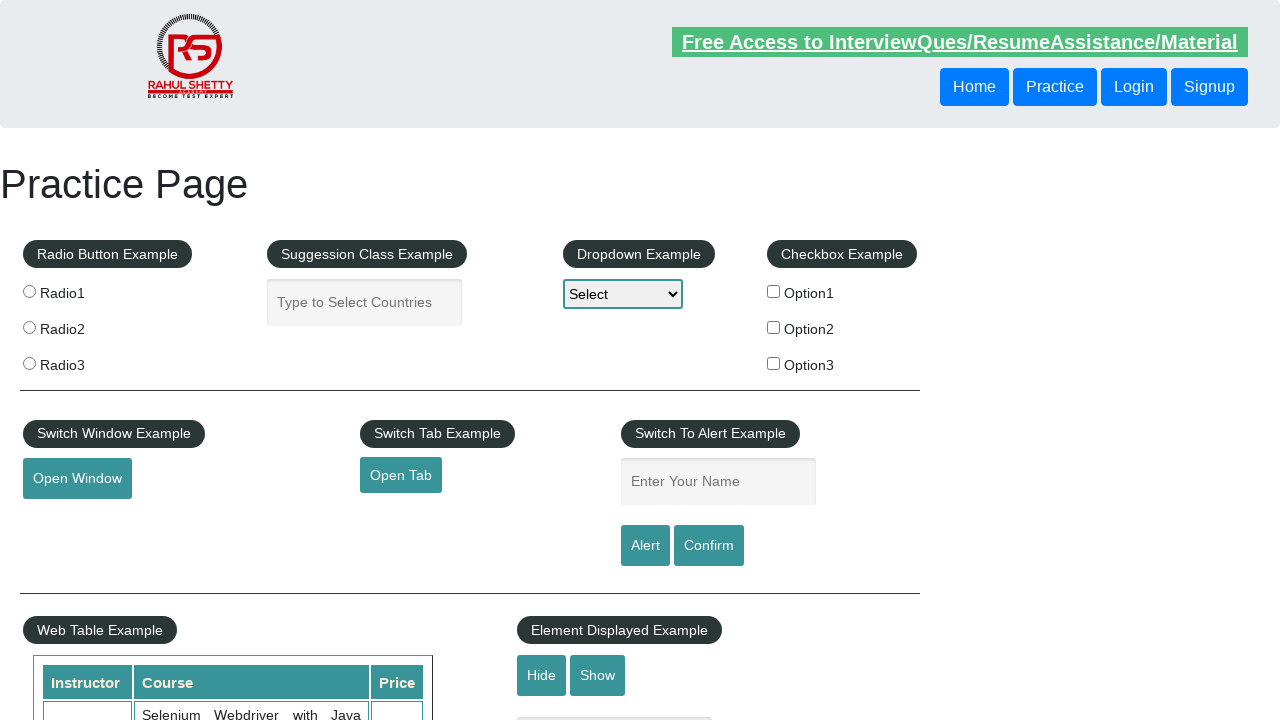

Waited for footer section (#gf-BIG) to load
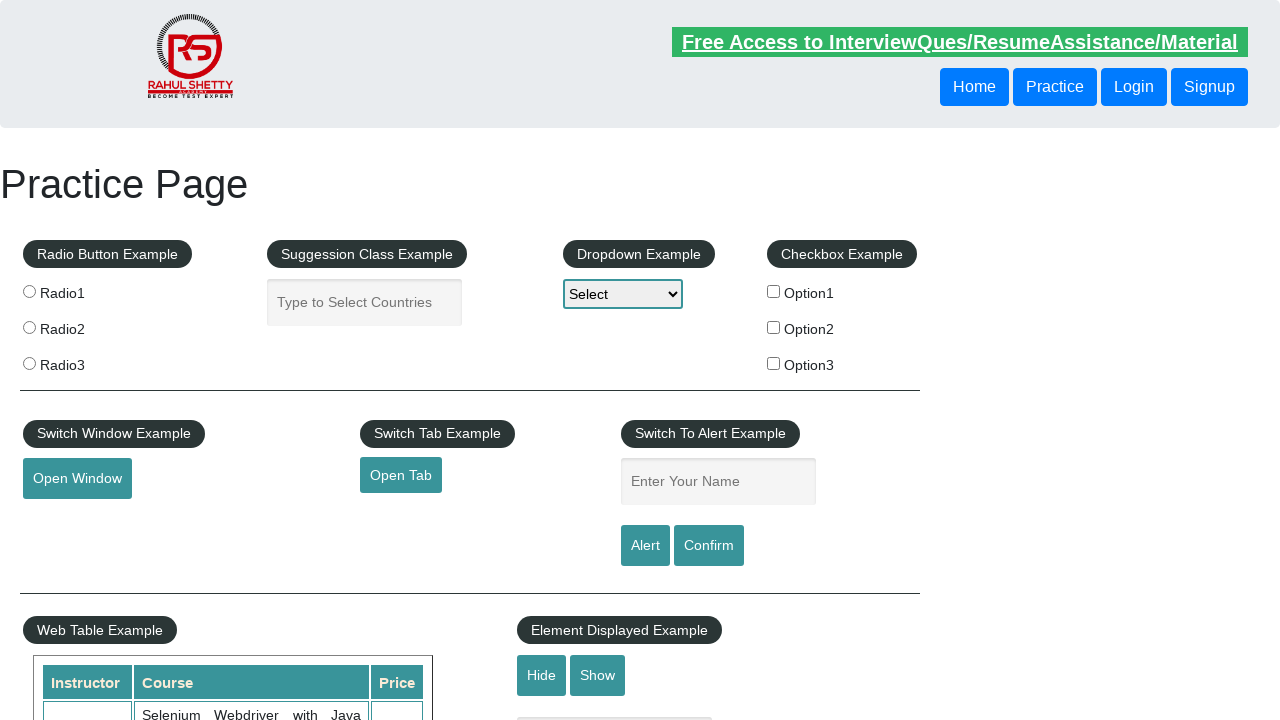

Located footer section
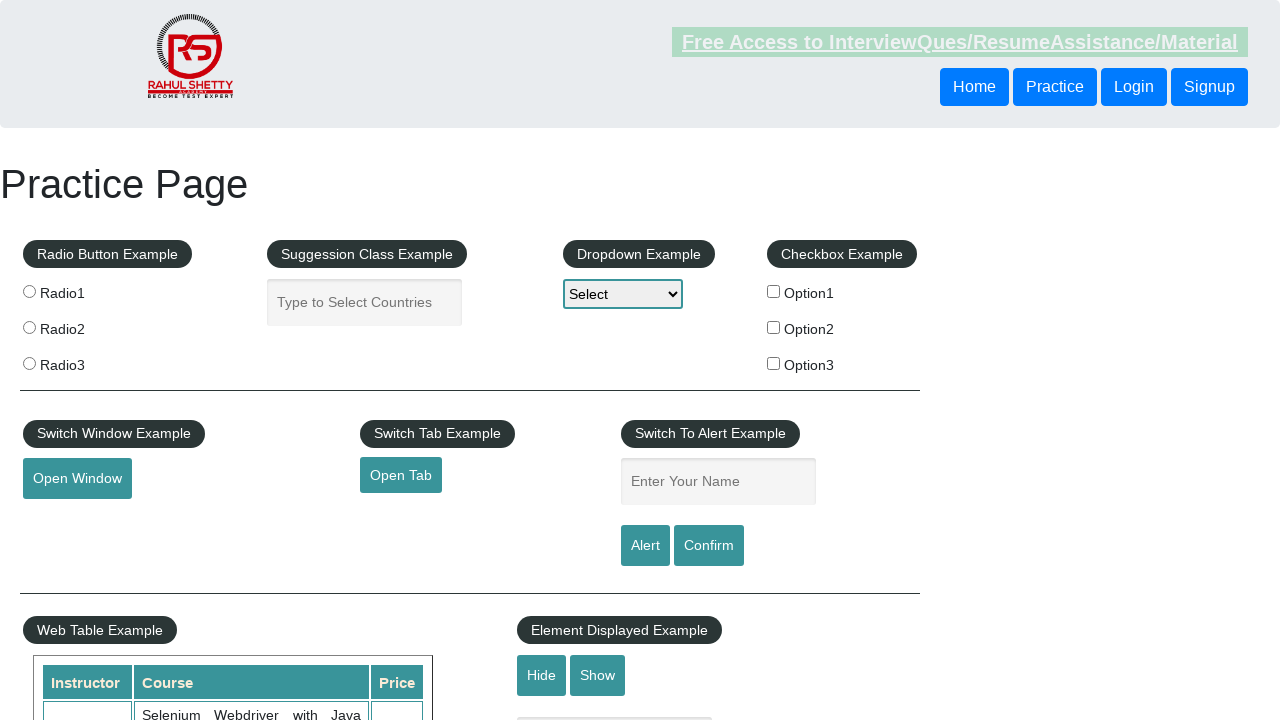

Located all links in first column of footer table
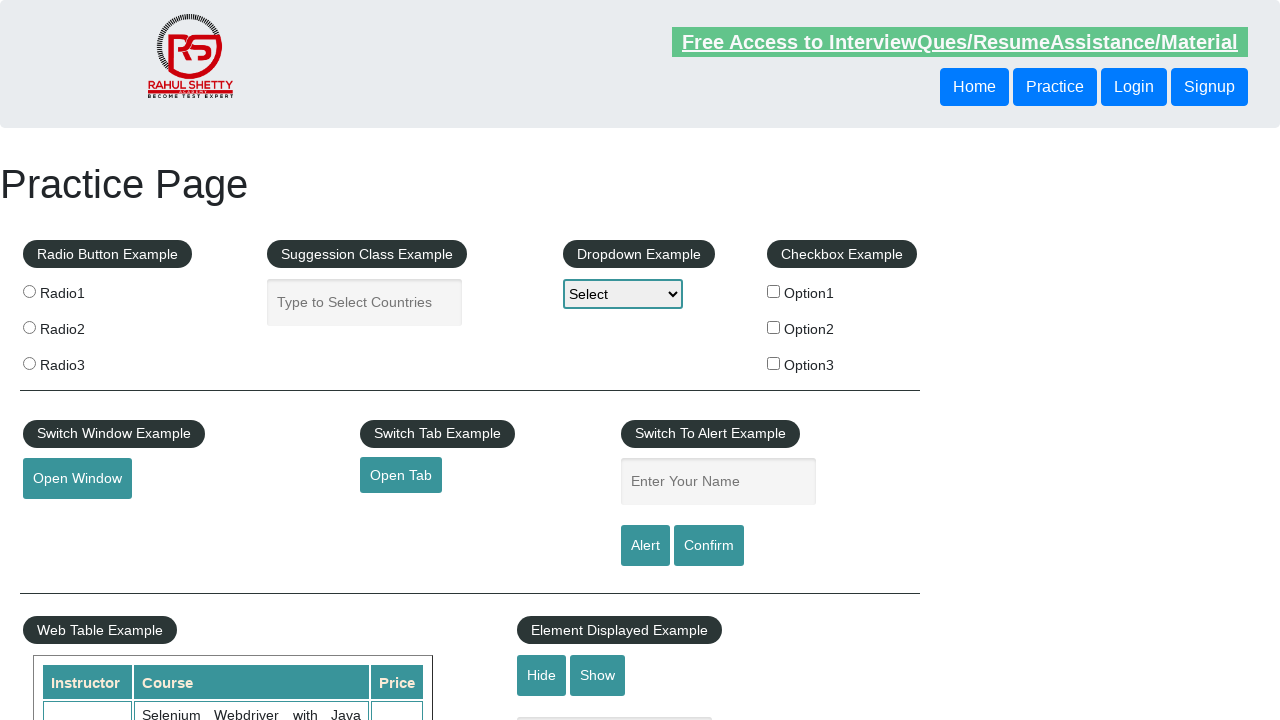

Found 5 links in footer column
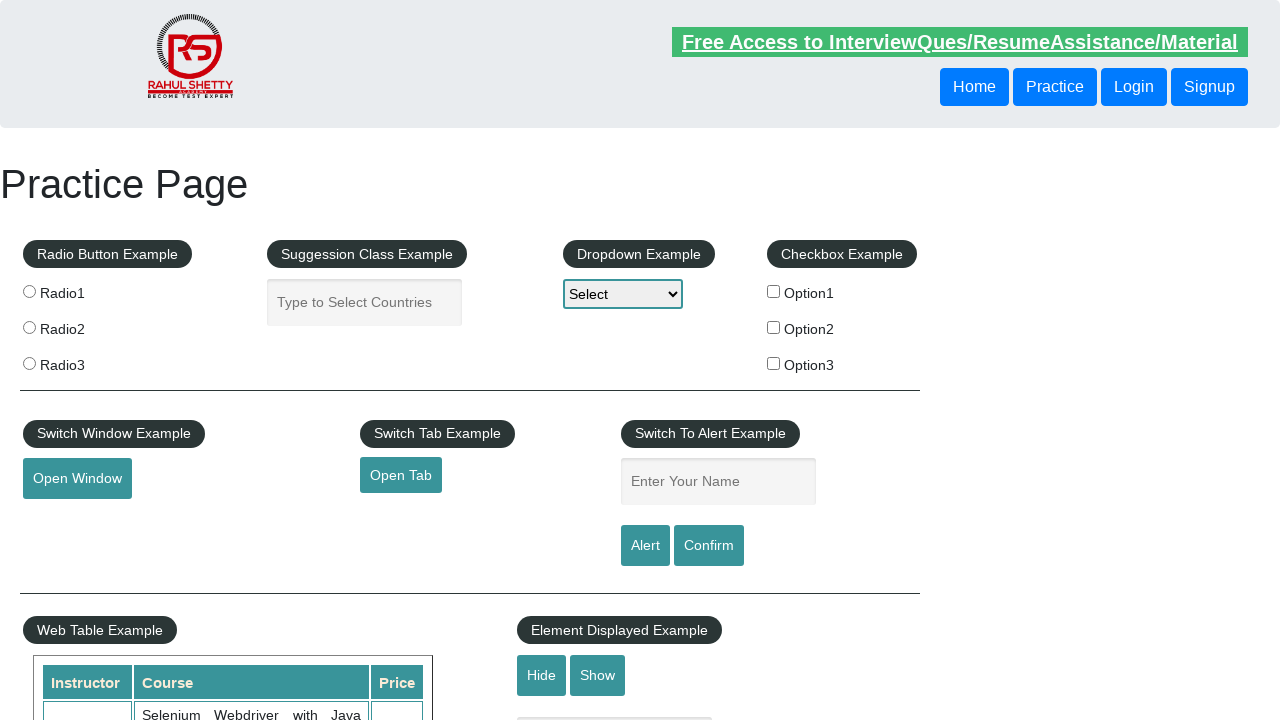

Opened footer link 1 in new tab using Ctrl+Click at (68, 520) on #gf-BIG >> xpath=//table/tbody/tr/td[1]/ul//a >> nth=1
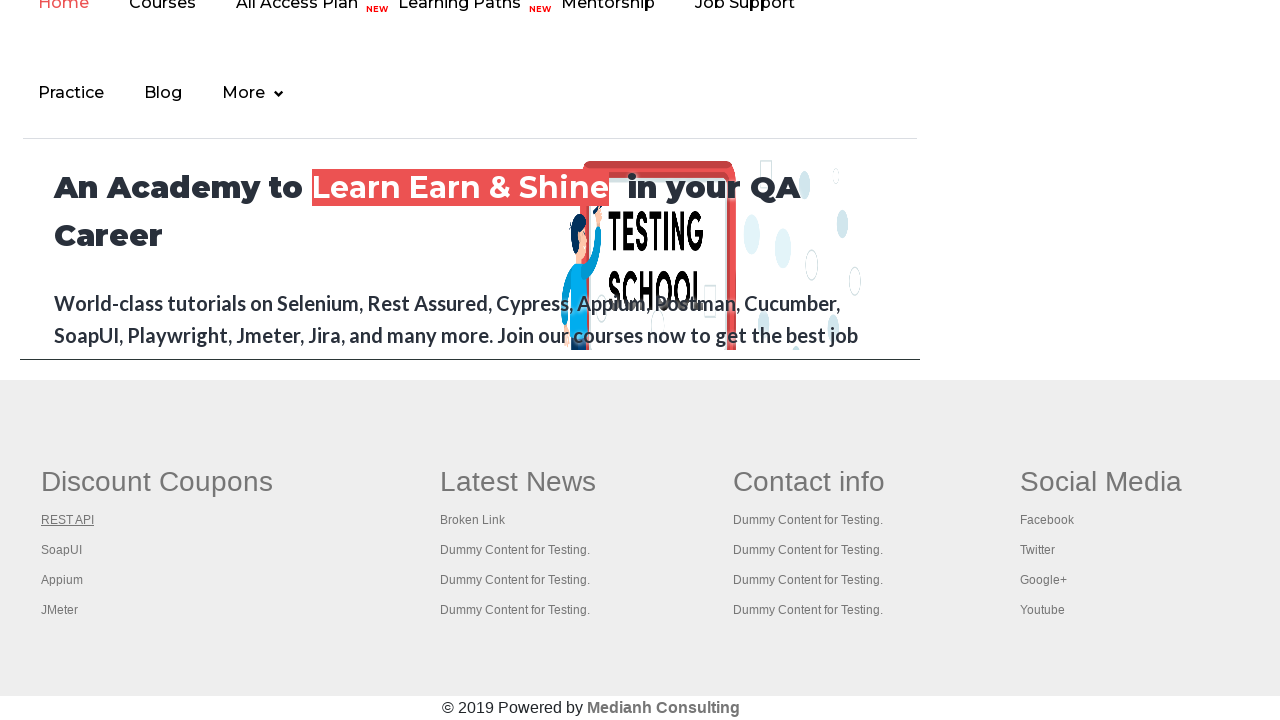

Waited 2 seconds for link 1 to load
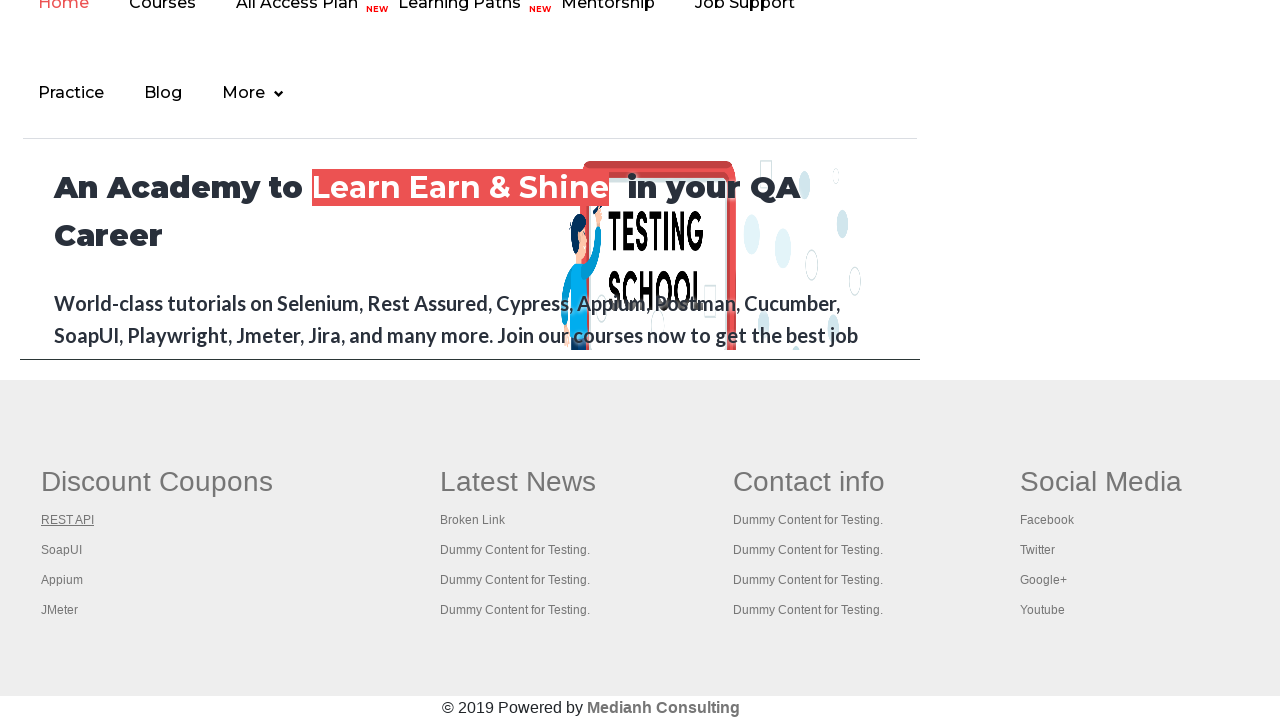

Opened footer link 2 in new tab using Ctrl+Click at (62, 550) on #gf-BIG >> xpath=//table/tbody/tr/td[1]/ul//a >> nth=2
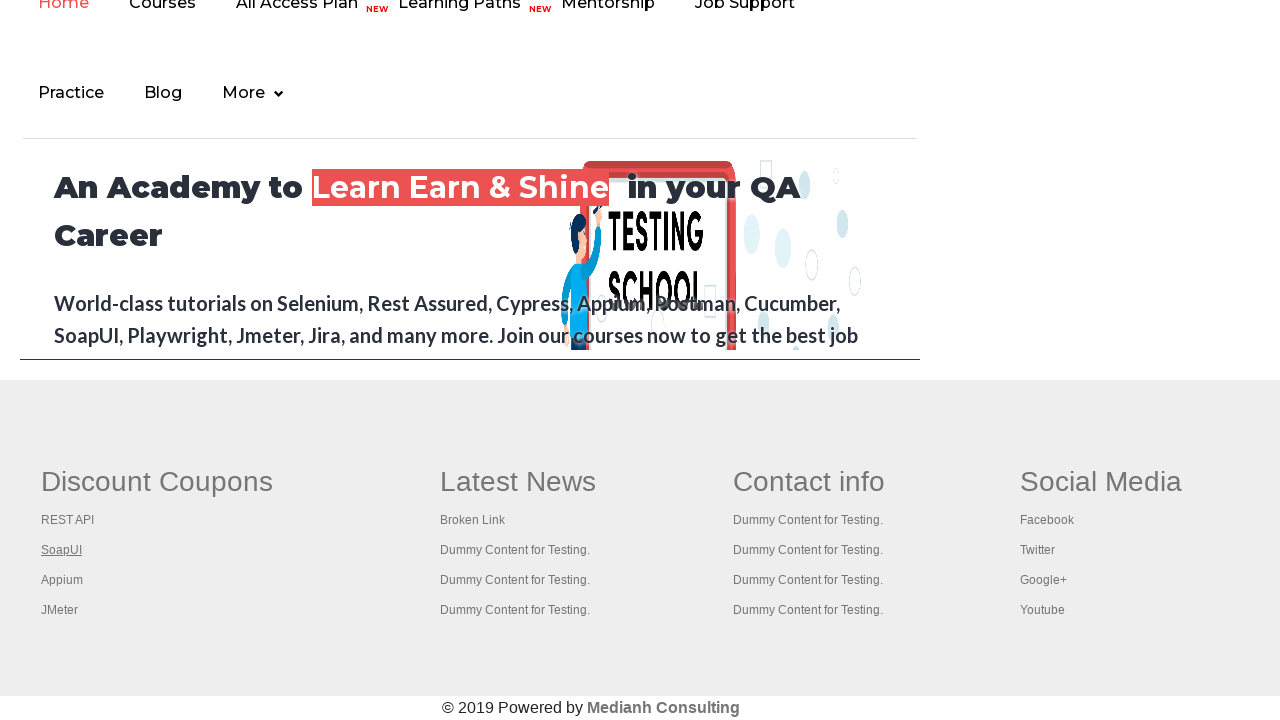

Waited 2 seconds for link 2 to load
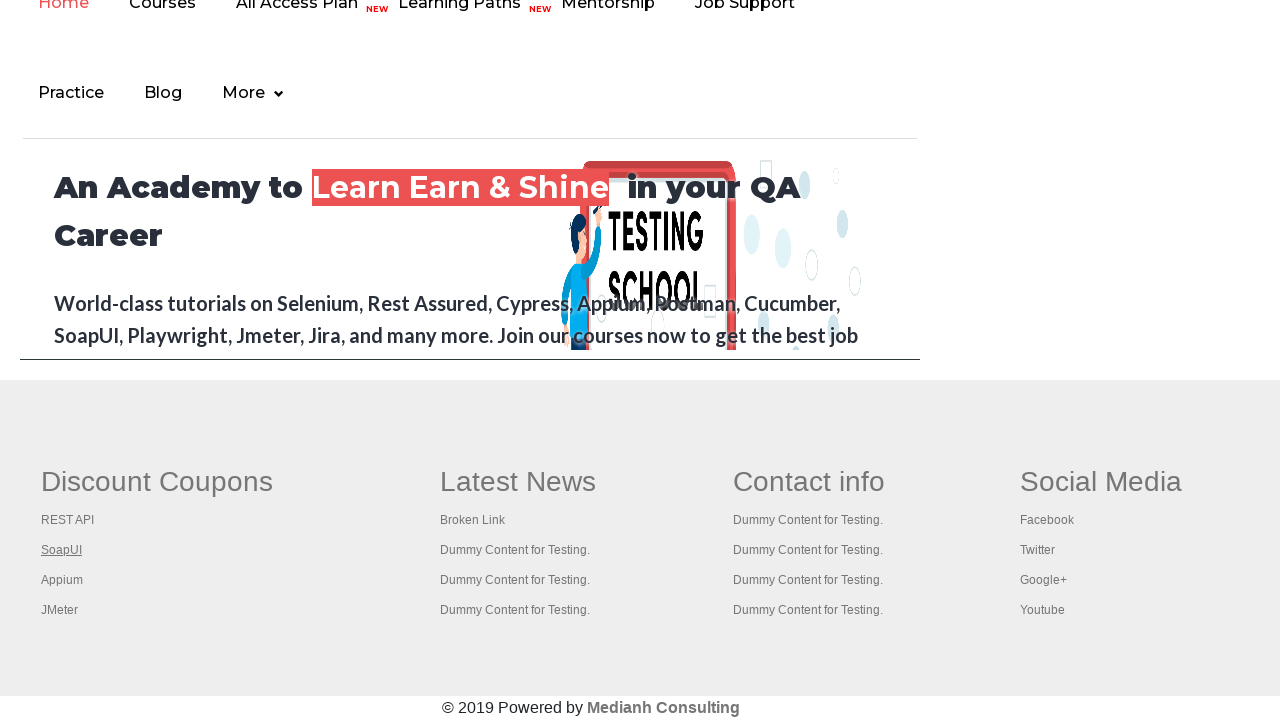

Opened footer link 3 in new tab using Ctrl+Click at (62, 580) on #gf-BIG >> xpath=//table/tbody/tr/td[1]/ul//a >> nth=3
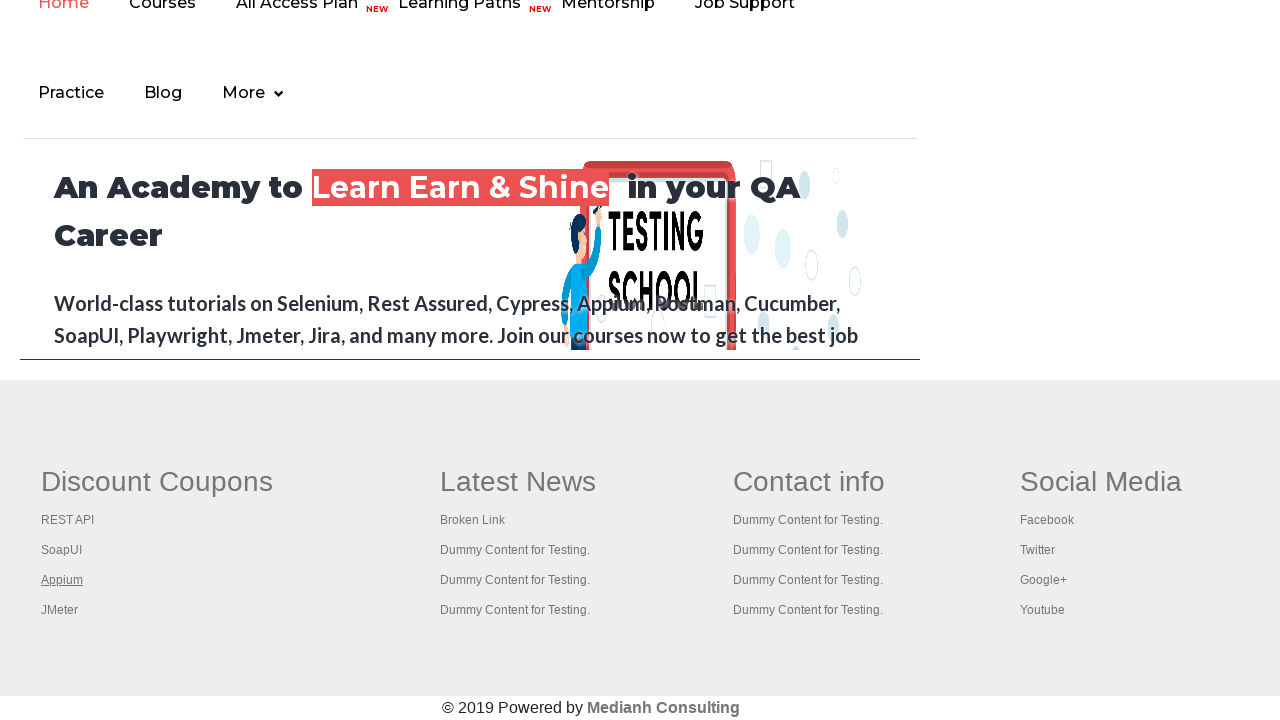

Waited 2 seconds for link 3 to load
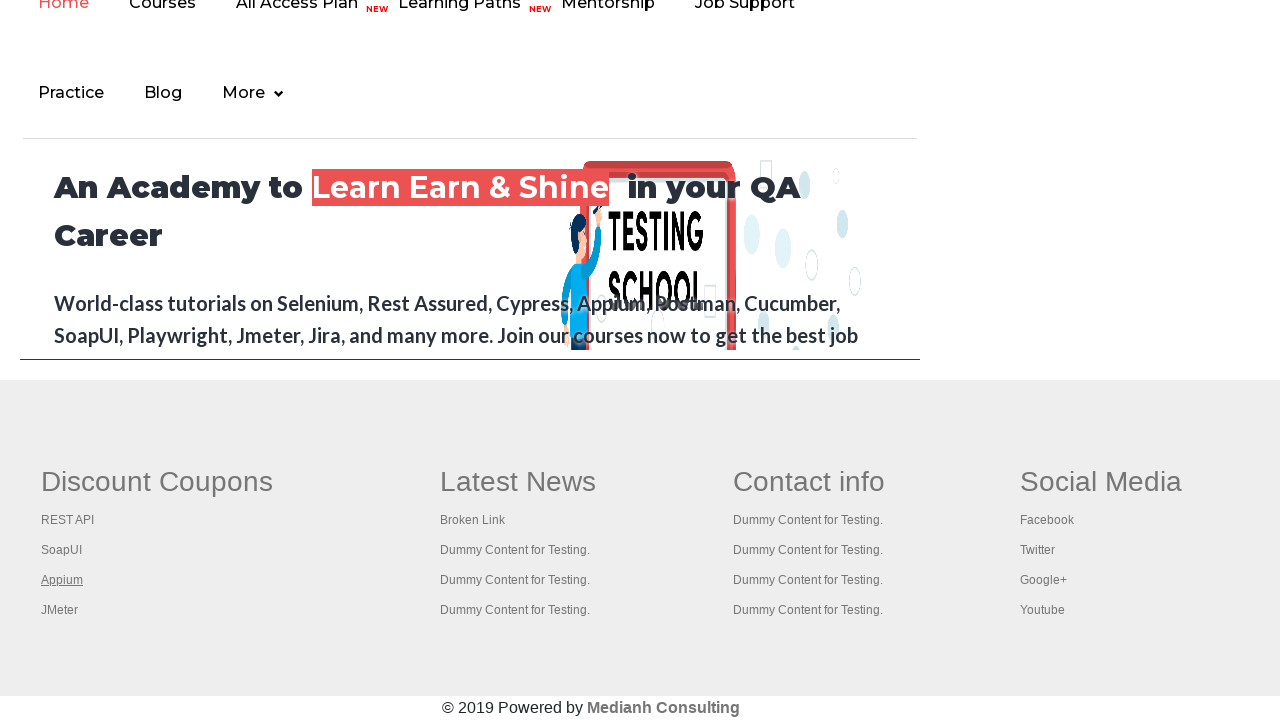

Opened footer link 4 in new tab using Ctrl+Click at (60, 610) on #gf-BIG >> xpath=//table/tbody/tr/td[1]/ul//a >> nth=4
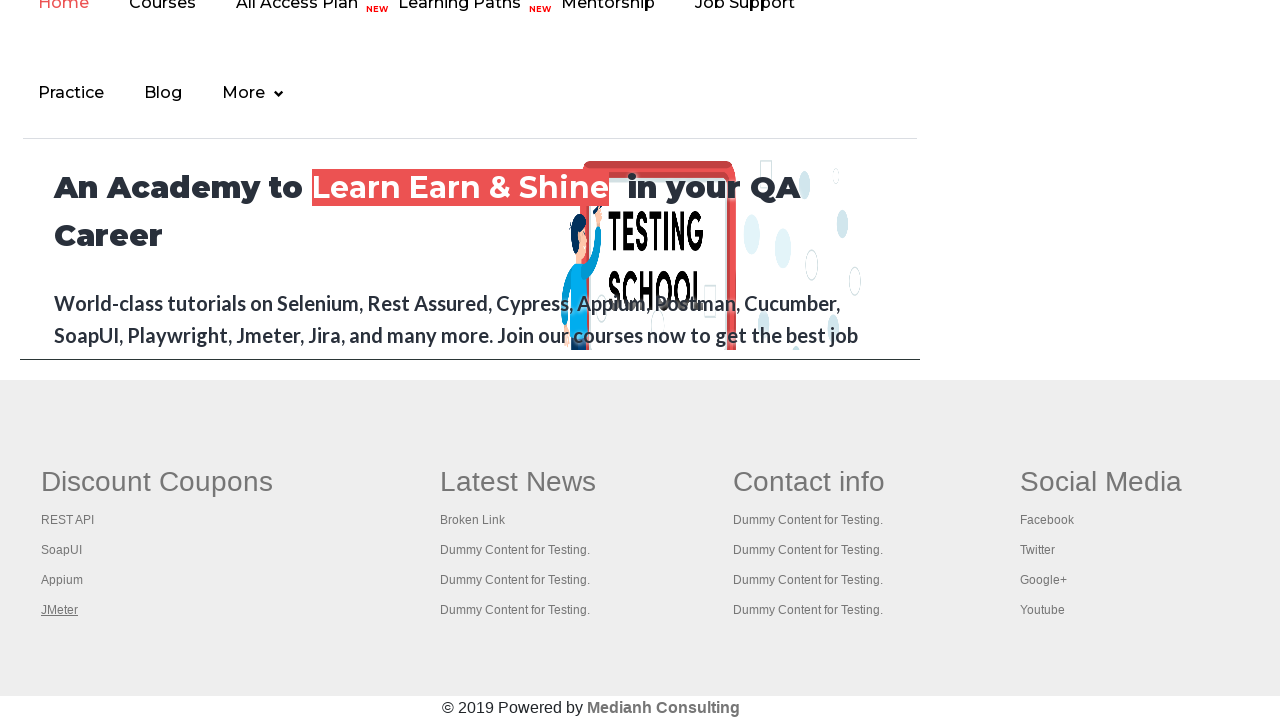

Waited 2 seconds for link 4 to load
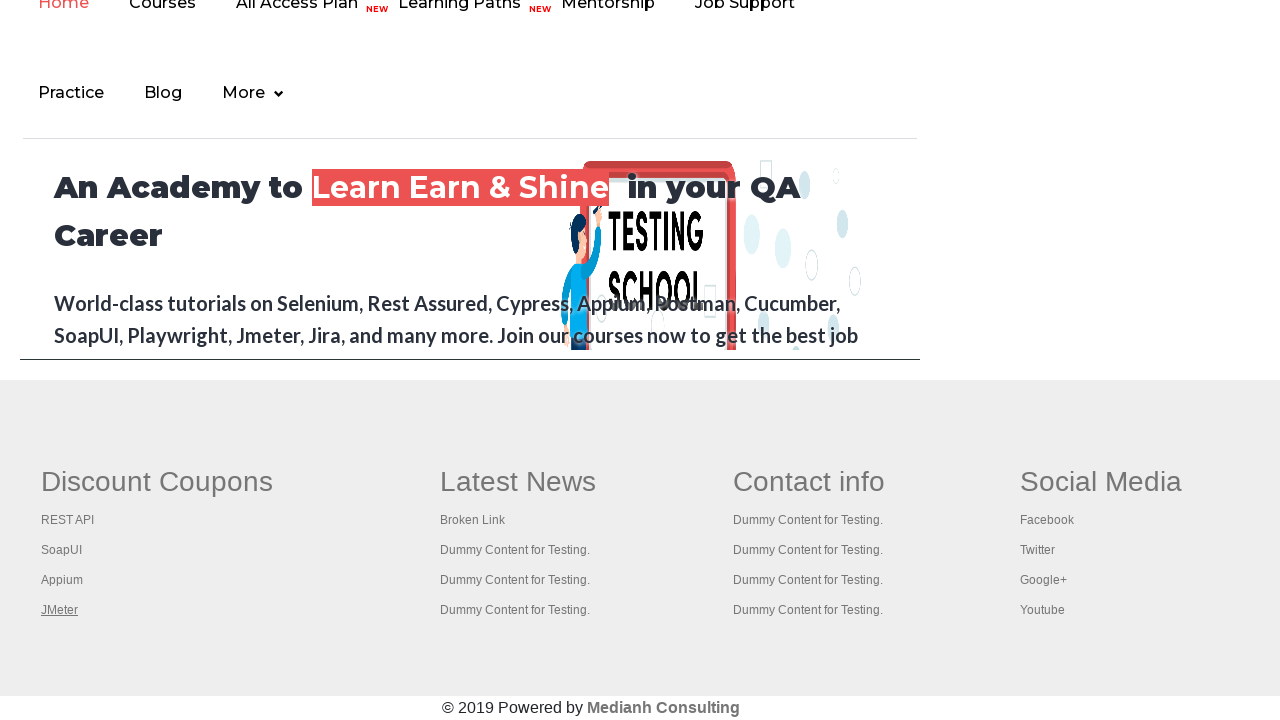

Retrieved all open tabs (5 total)
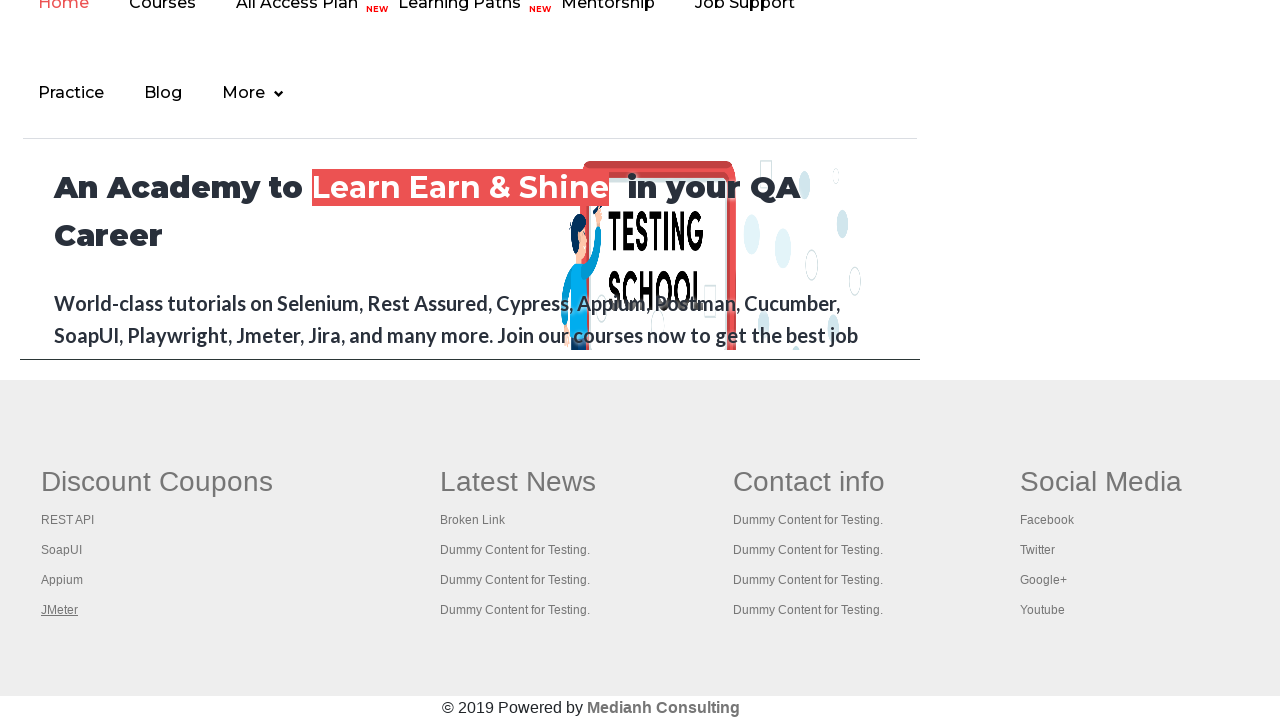

Brought tab 1 to front
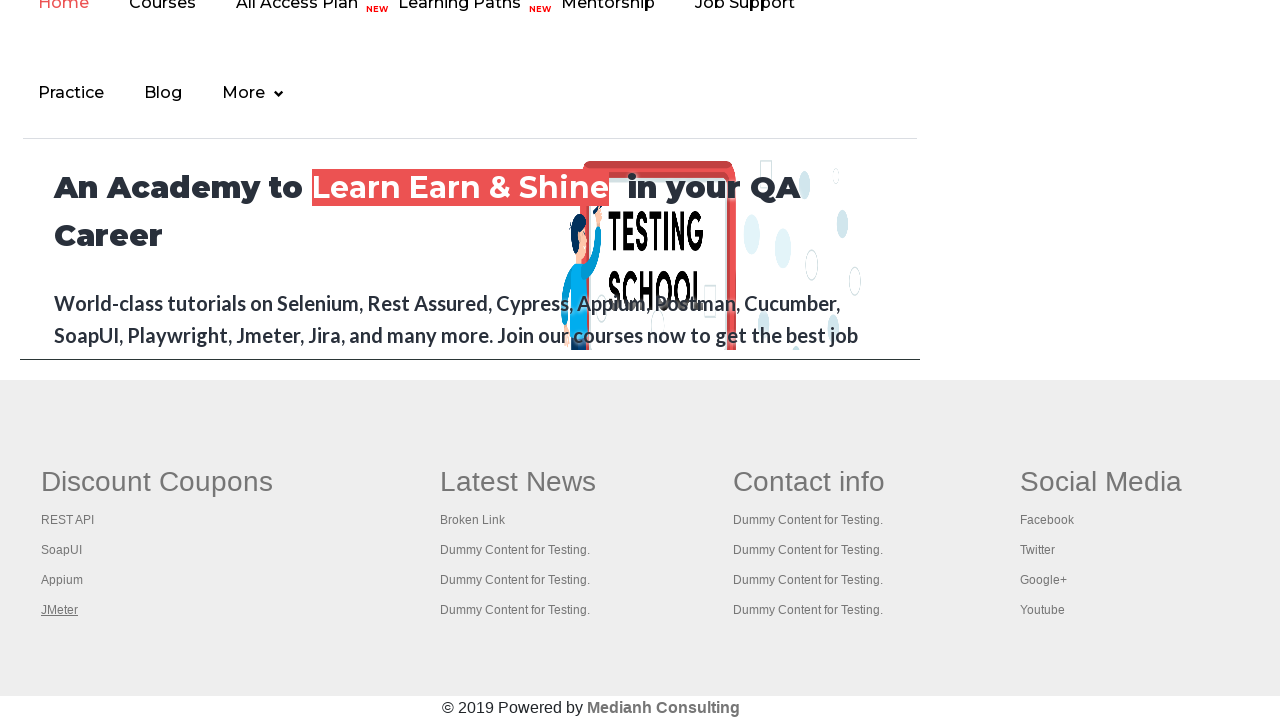

Tab 1 reached domcontentloaded state
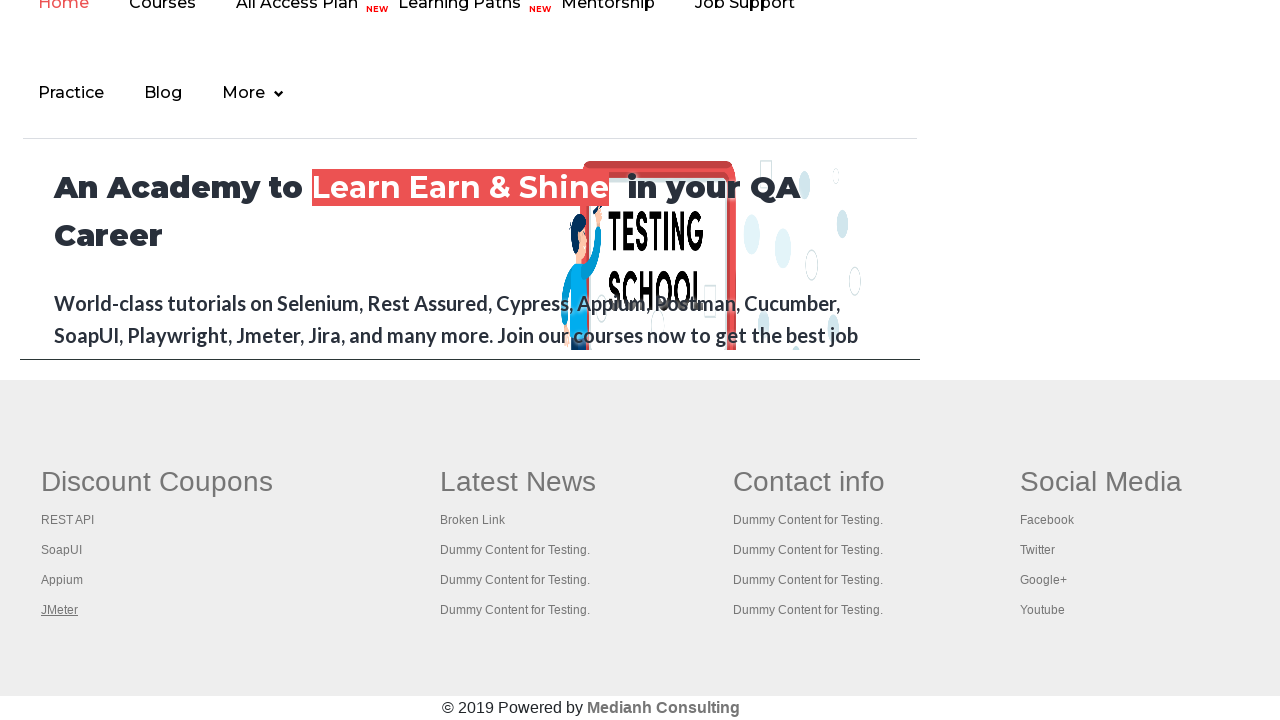

Brought tab 2 to front
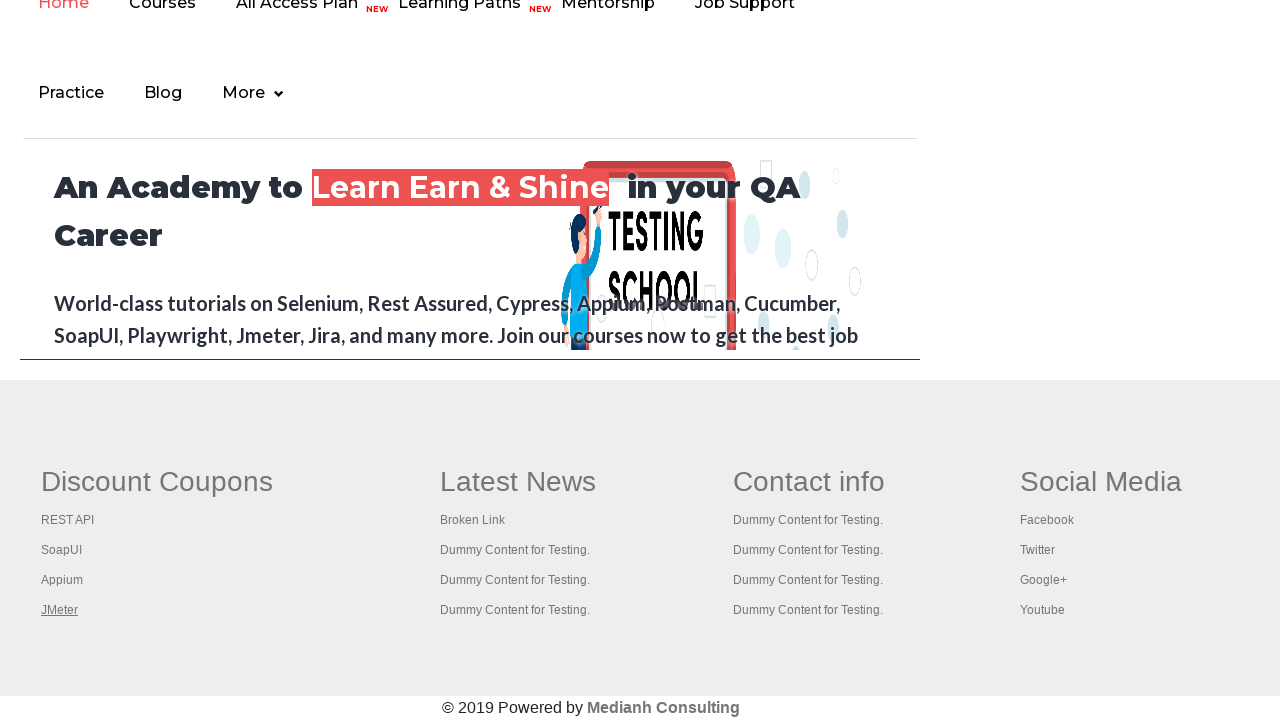

Tab 2 reached domcontentloaded state
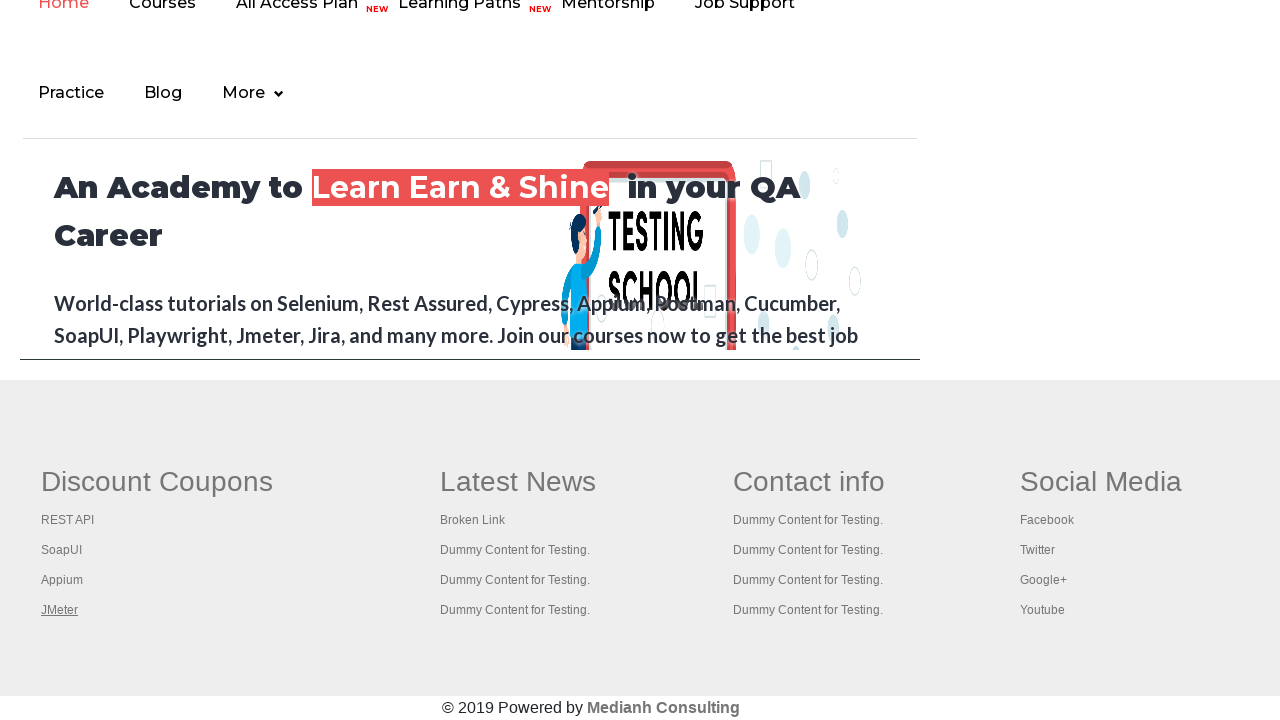

Brought tab 3 to front
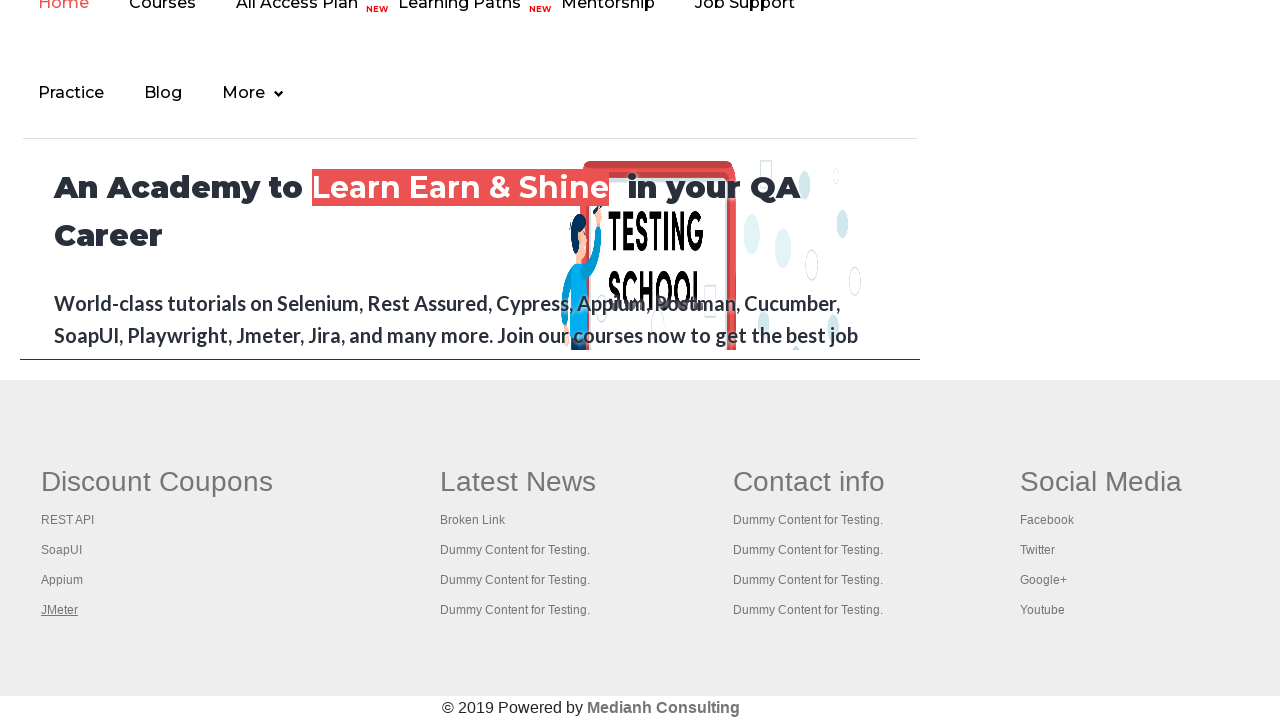

Tab 3 reached domcontentloaded state
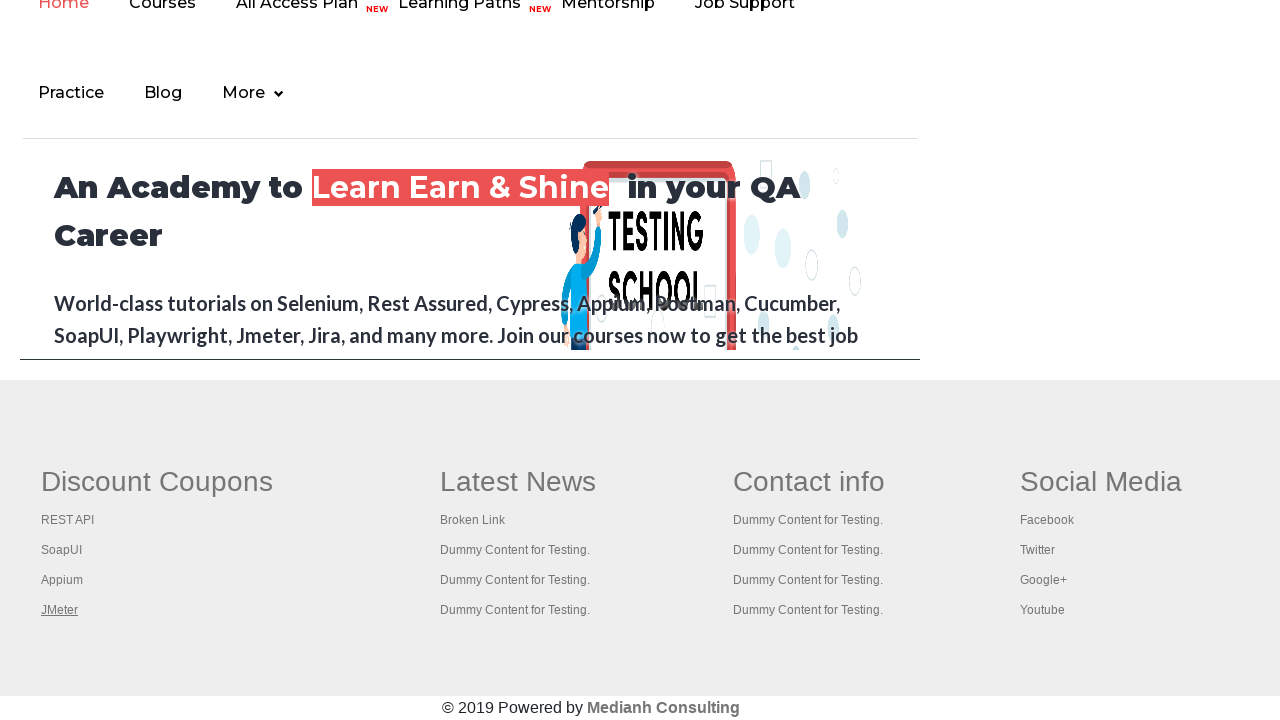

Brought tab 4 to front
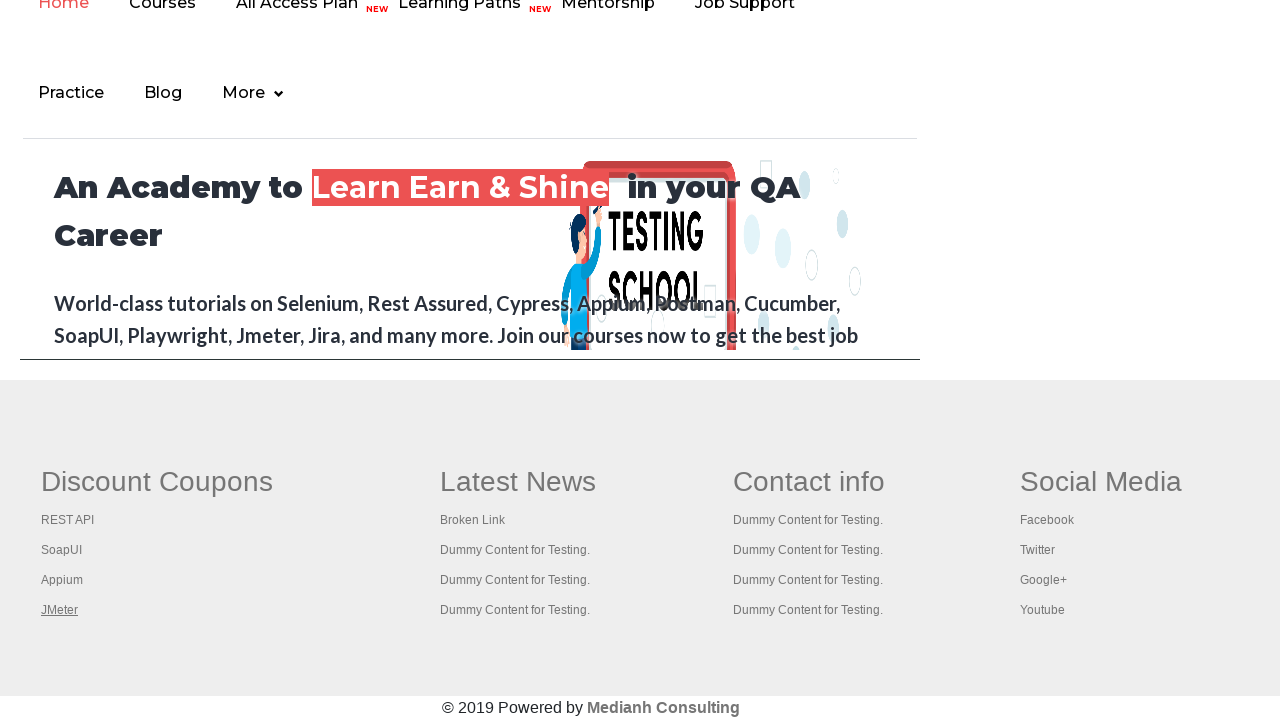

Tab 4 reached domcontentloaded state
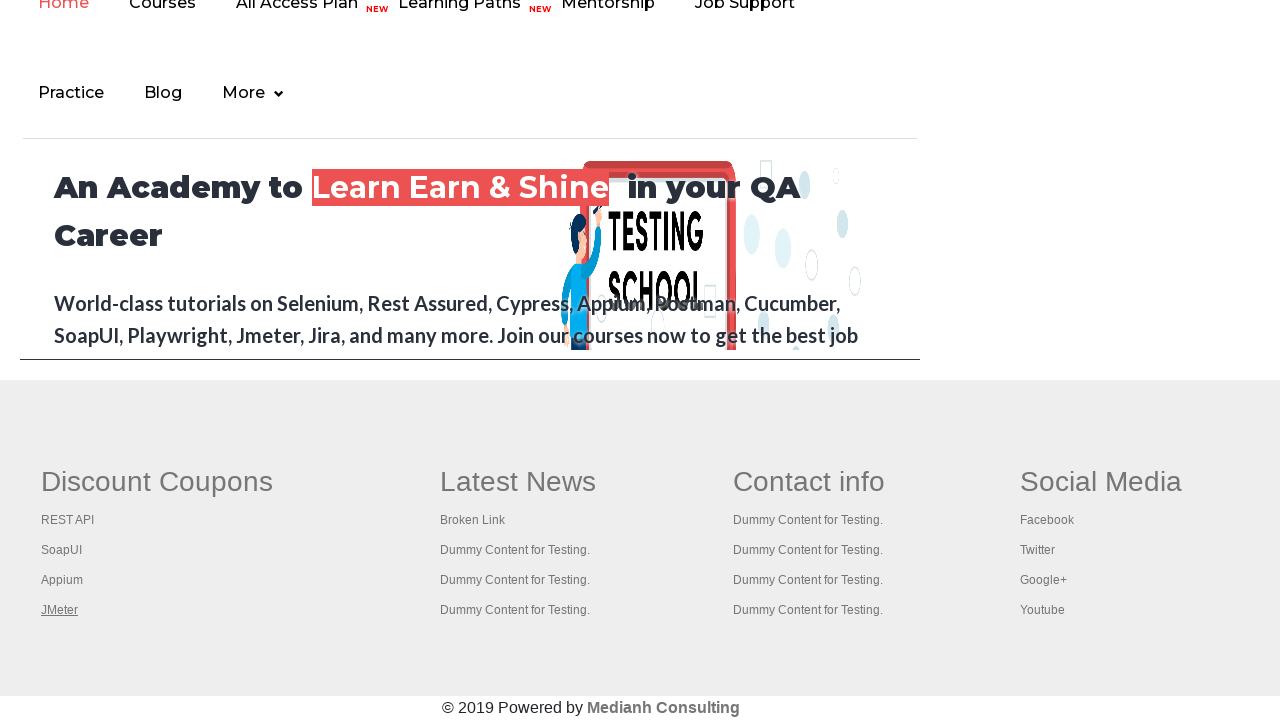

Brought tab 5 to front
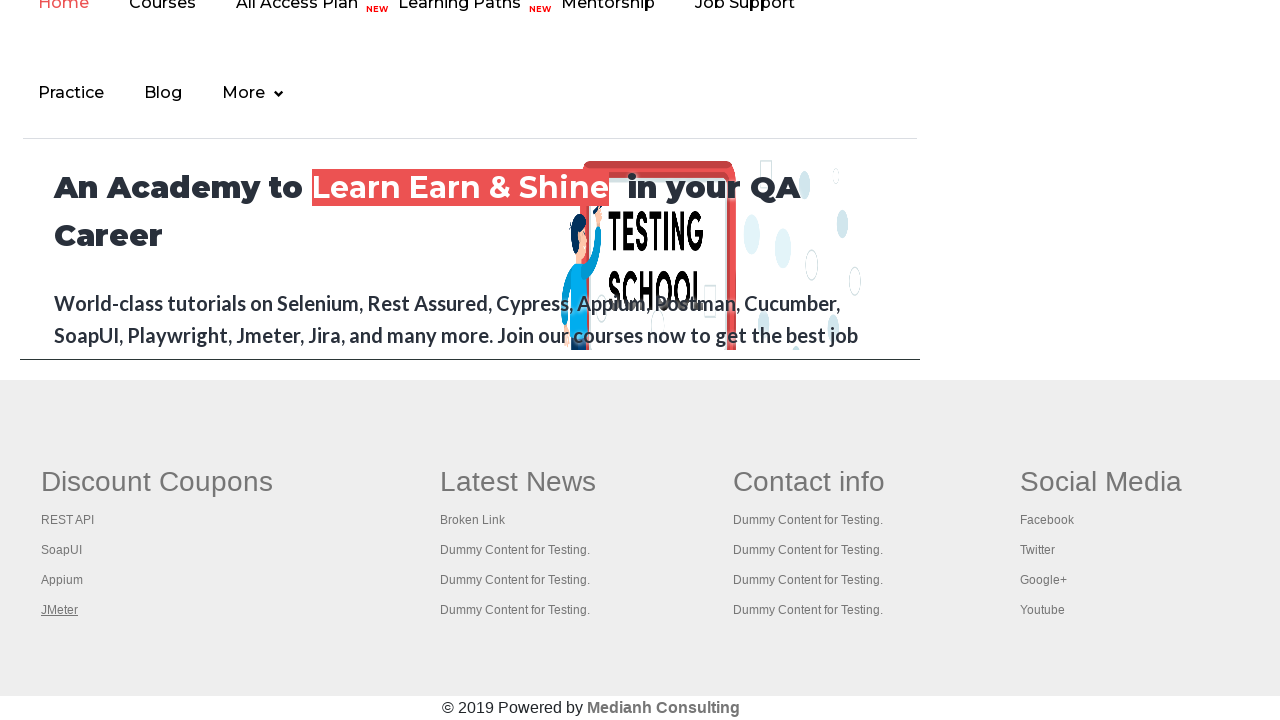

Tab 5 reached domcontentloaded state
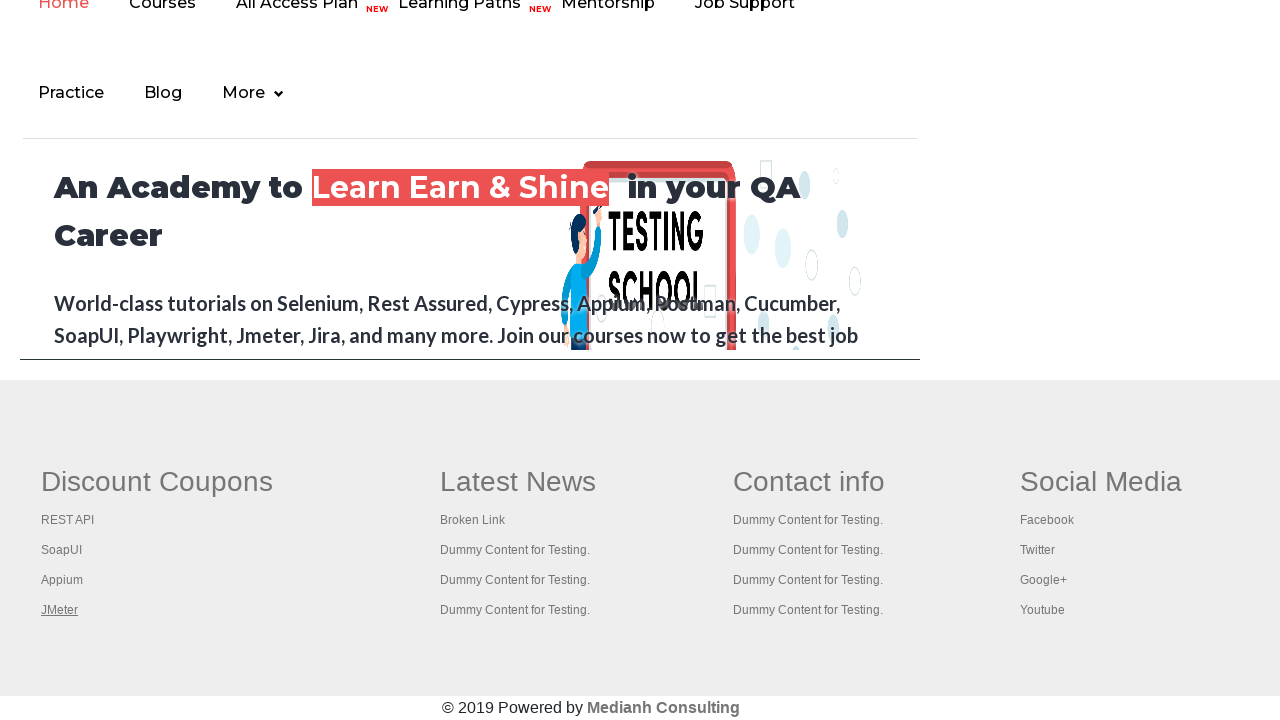

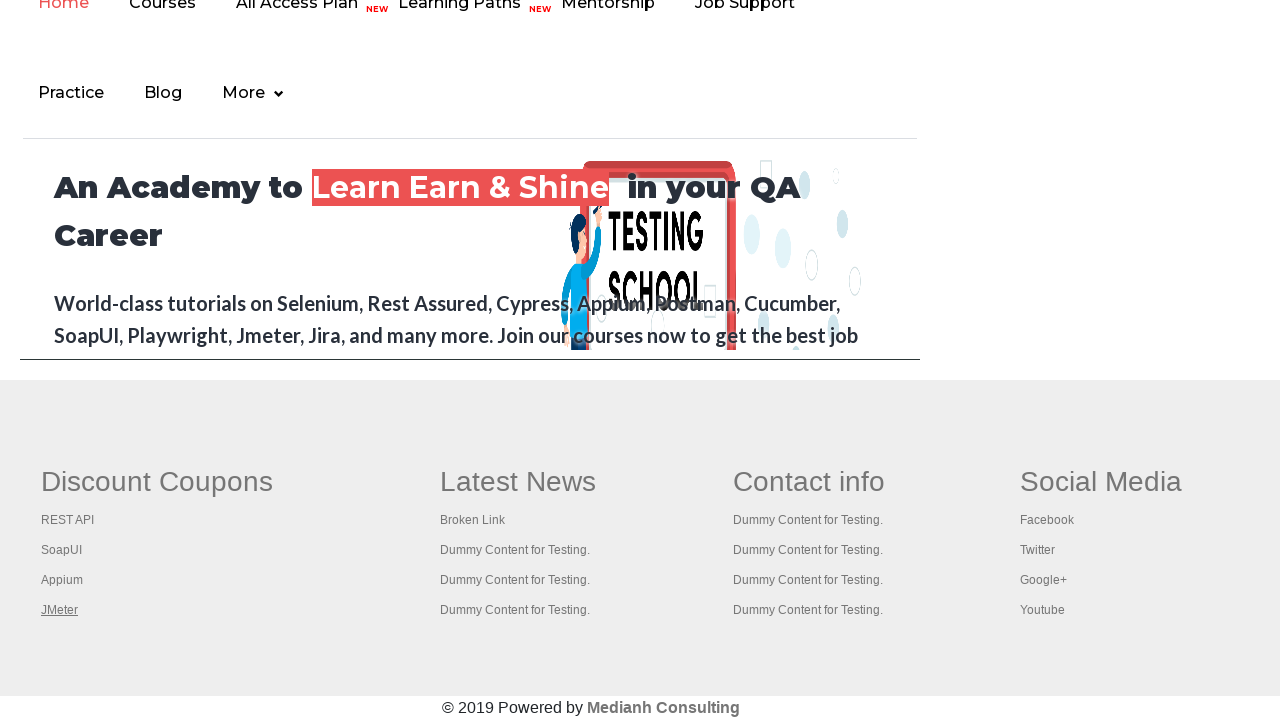